Waits for a price to reach $100, clicks a book button, then solves and submits a mathematical calculation based on a value from the page

Starting URL: http://suninjuly.github.io/explicit_wait2.html

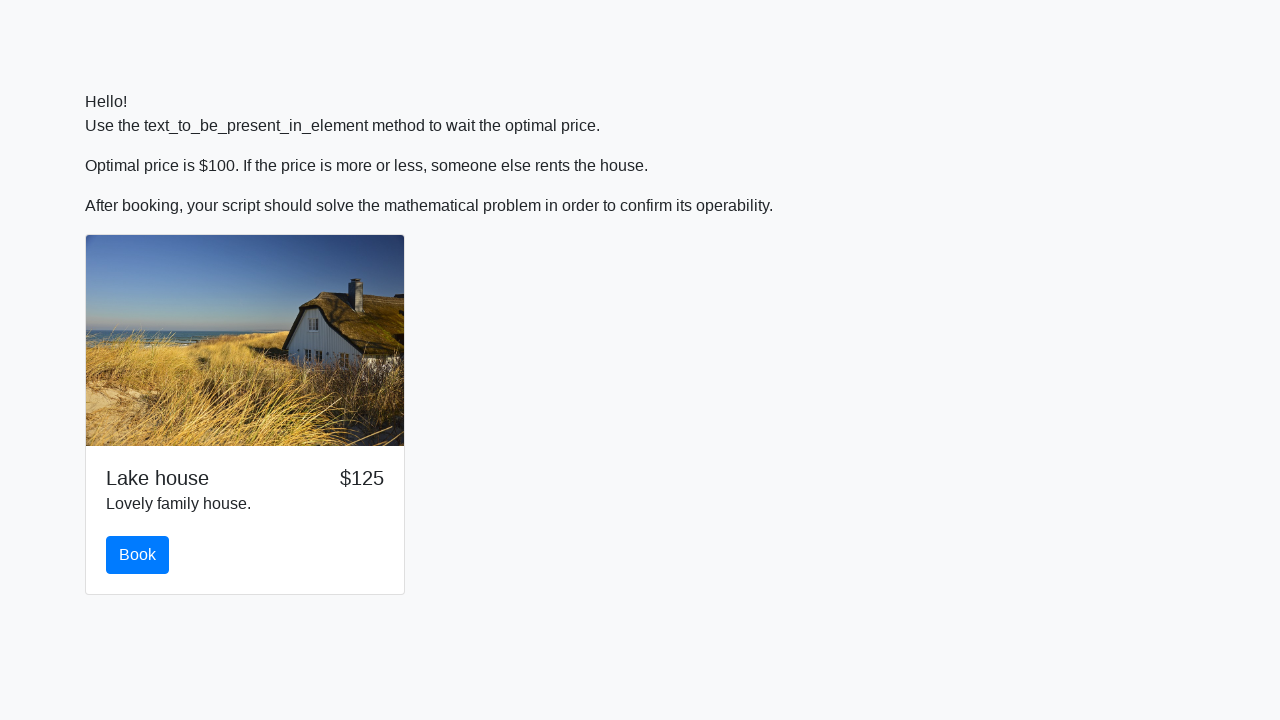

Waited for price to reach $100
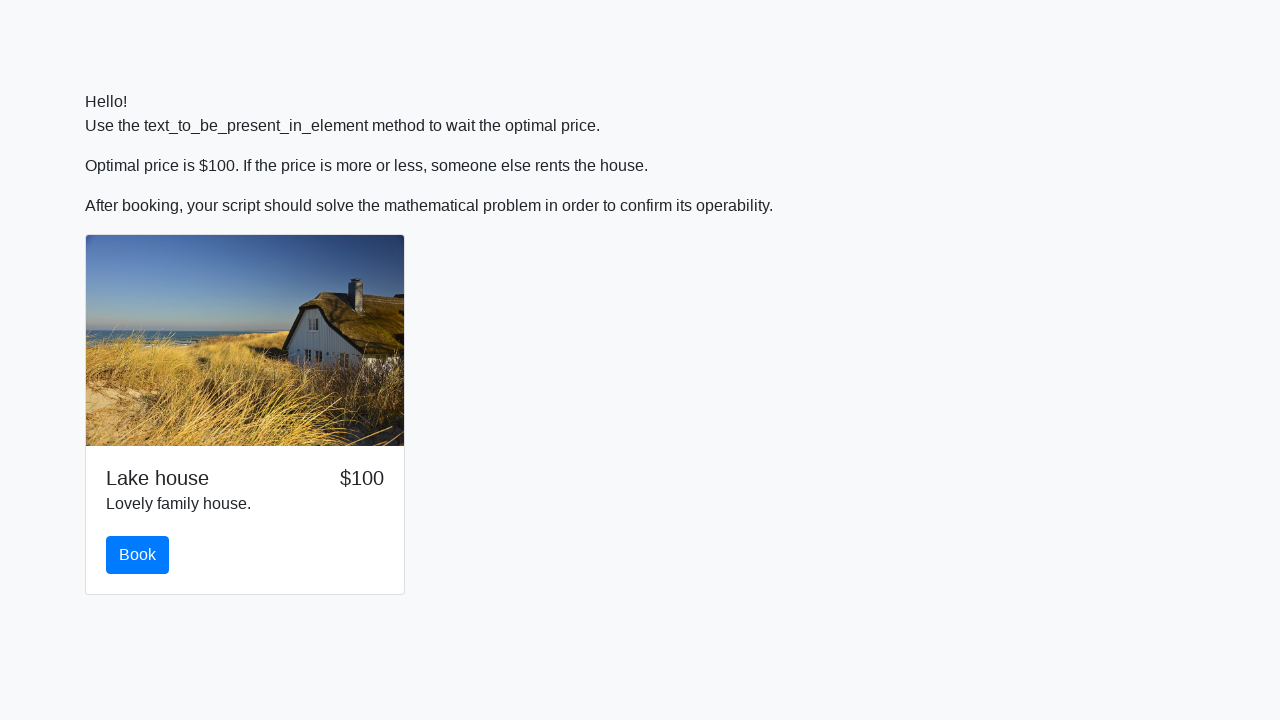

Clicked the book button at (138, 555) on #book
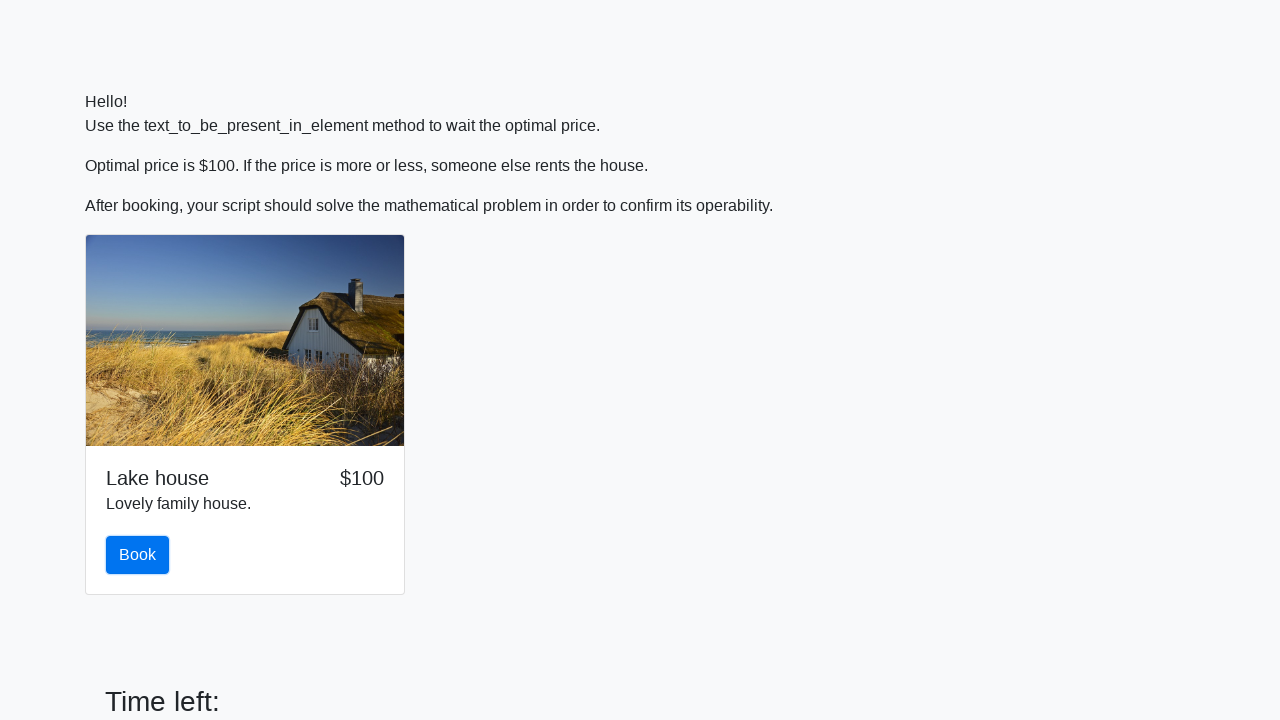

Retrieved input value for calculation: 887
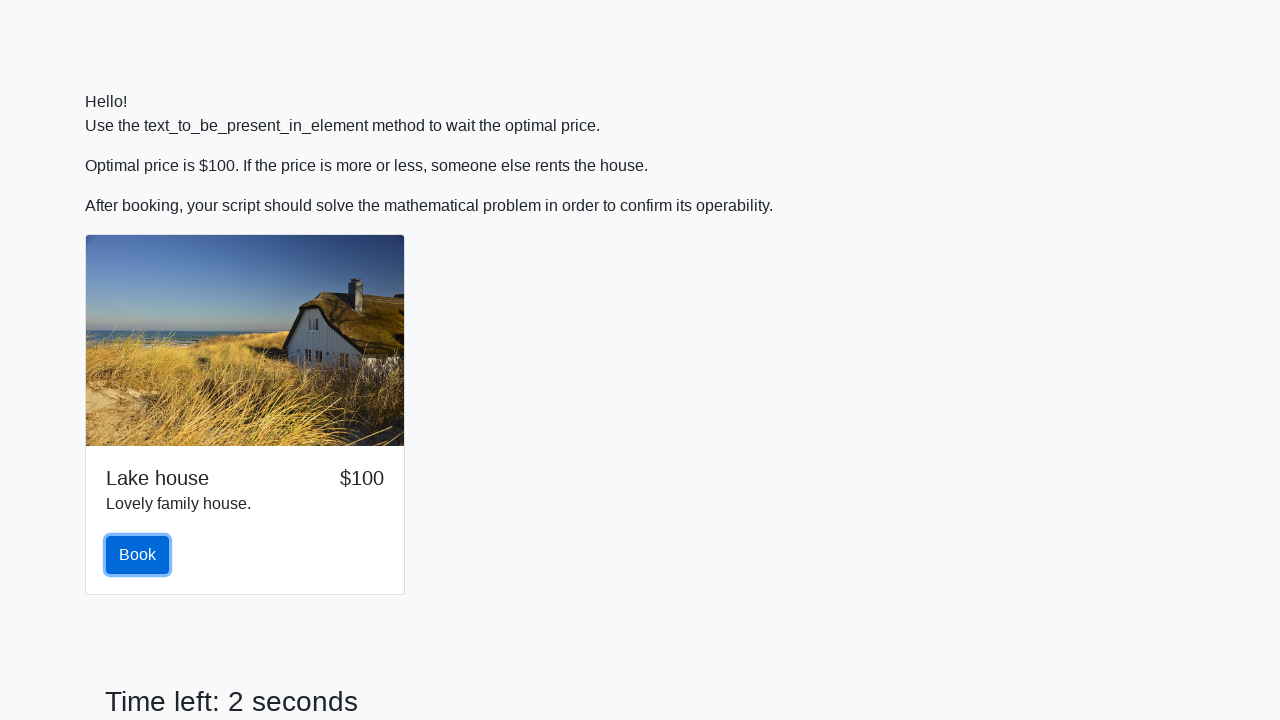

Calculated mathematical result: 2.3543635754955137
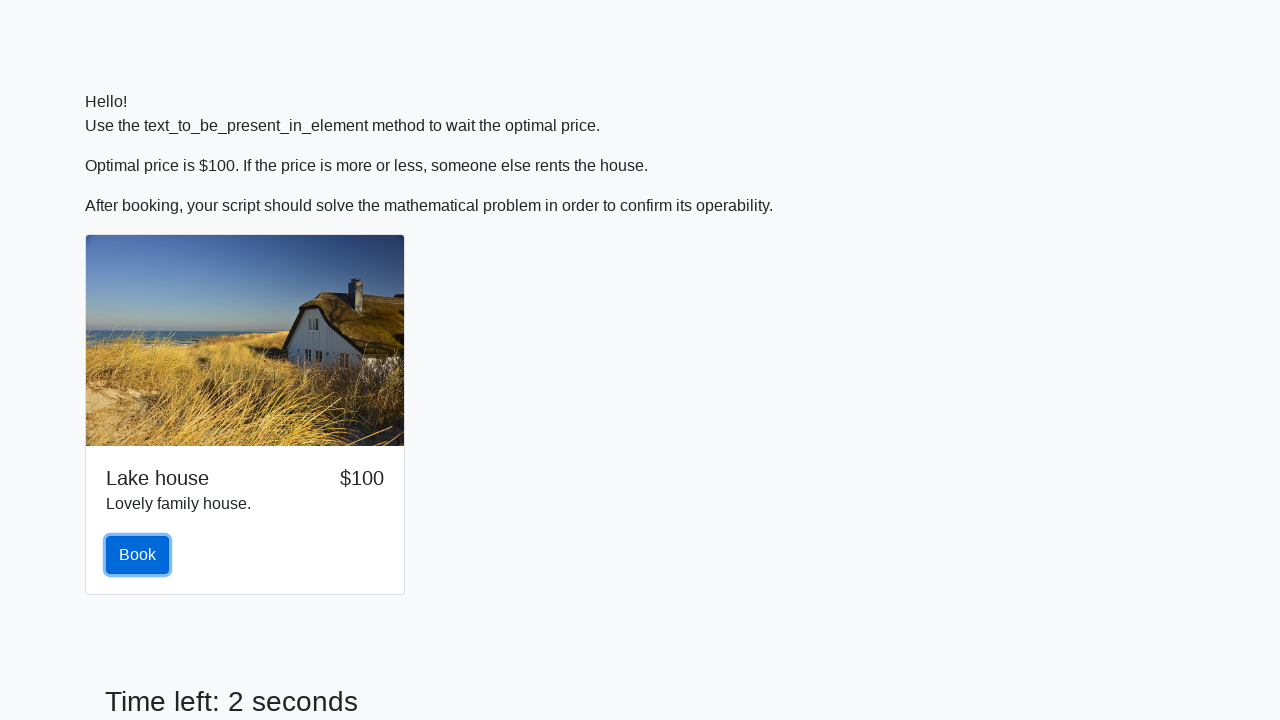

Filled answer field with calculated result on #answer
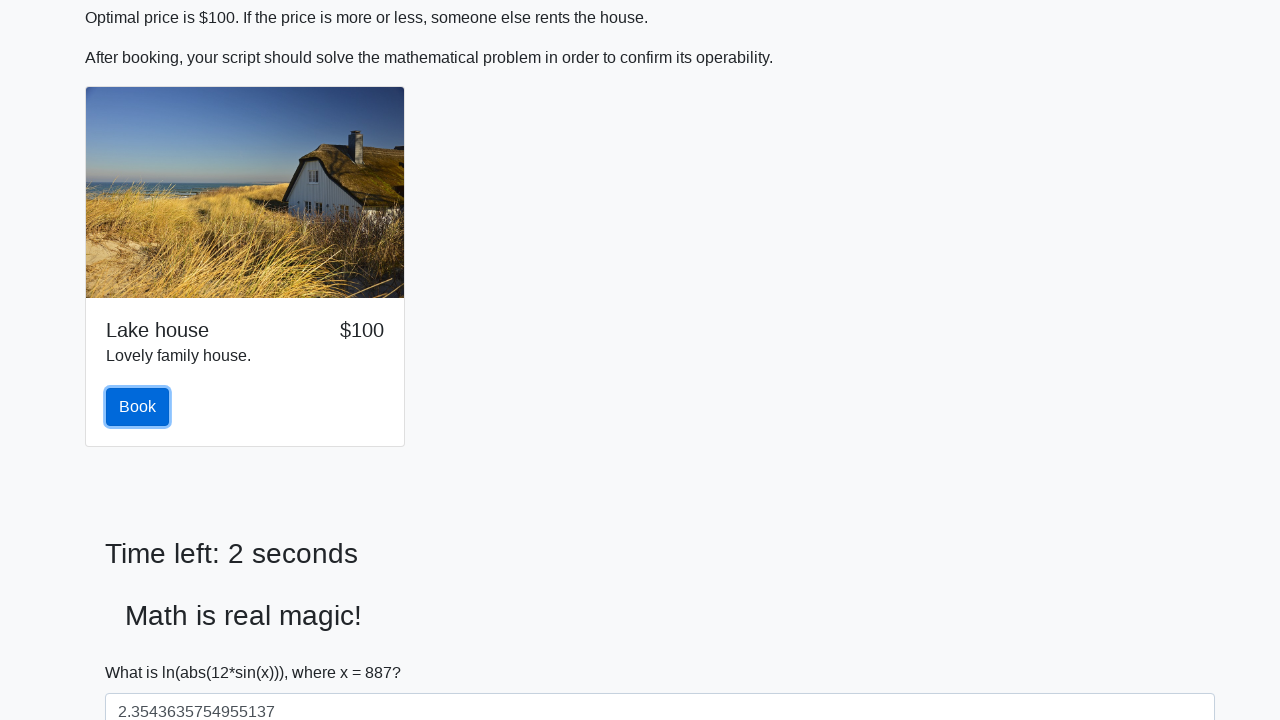

Clicked submit button to solve the problem at (143, 651) on #solve
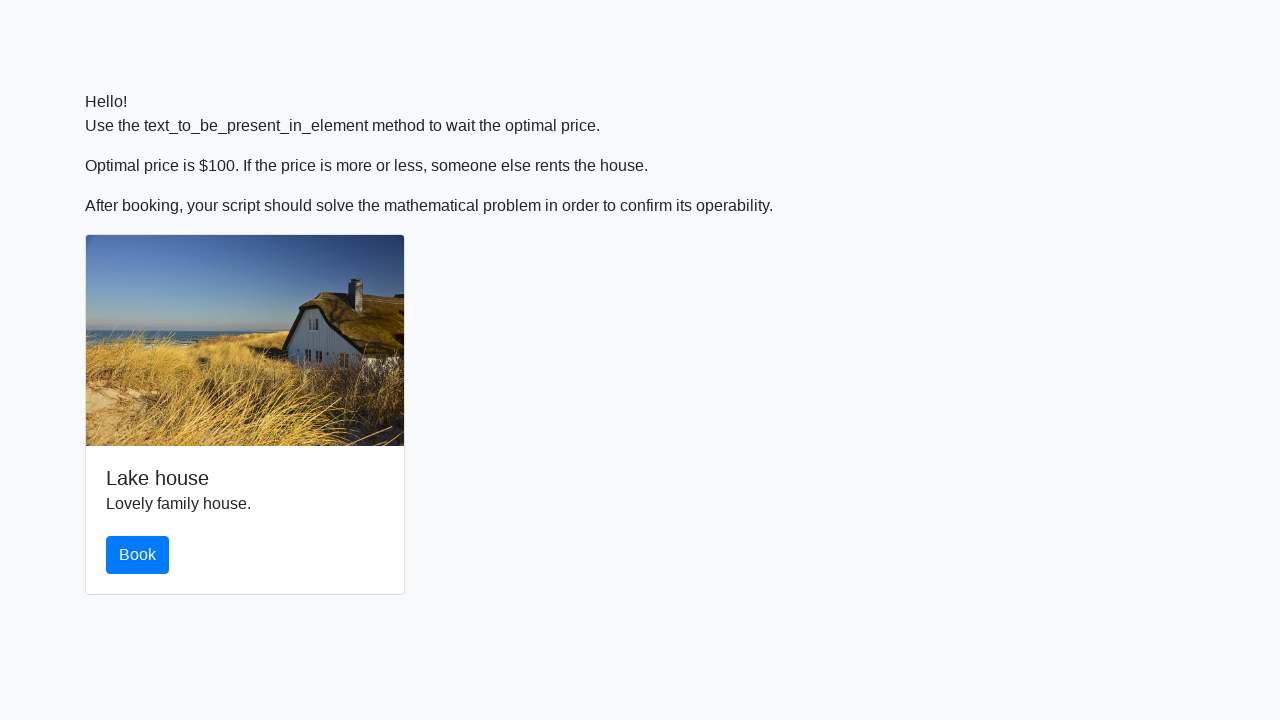

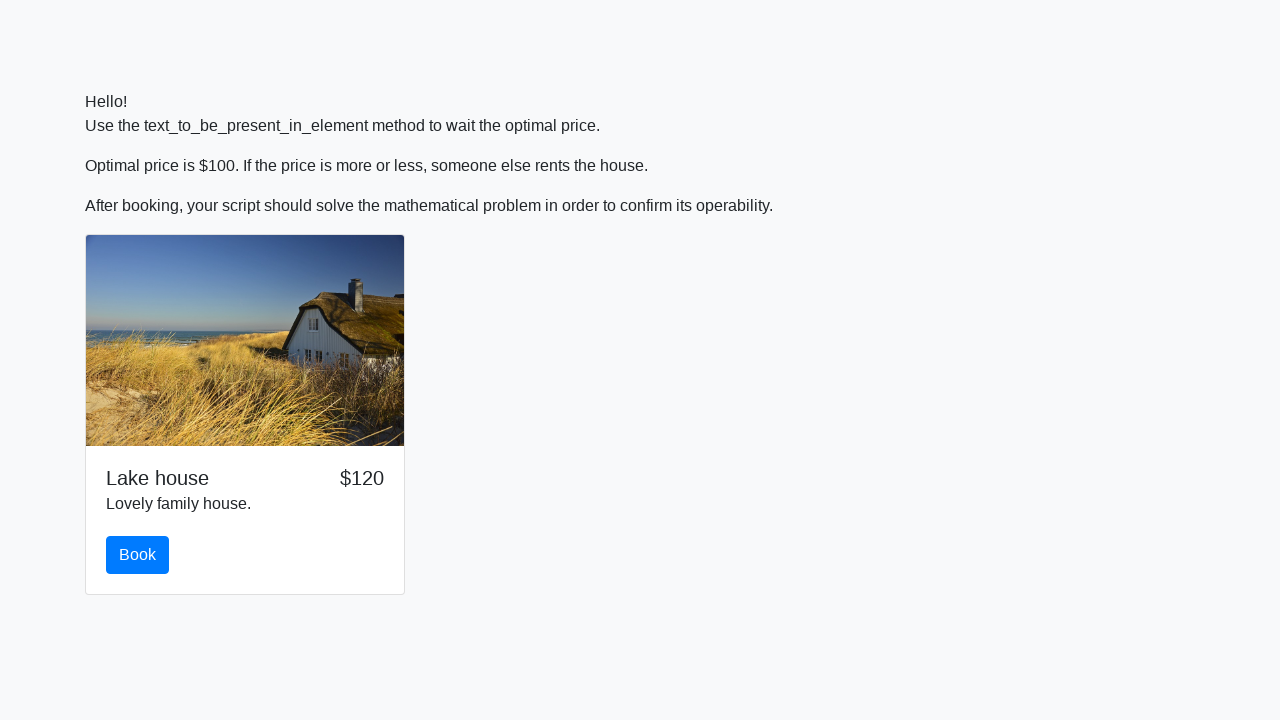